Tests e-commerce checkout flow by searching for products, adding a specific item to cart, and proceeding through checkout

Starting URL: https://rahulshettyacademy.com/seleniumPractise/#/

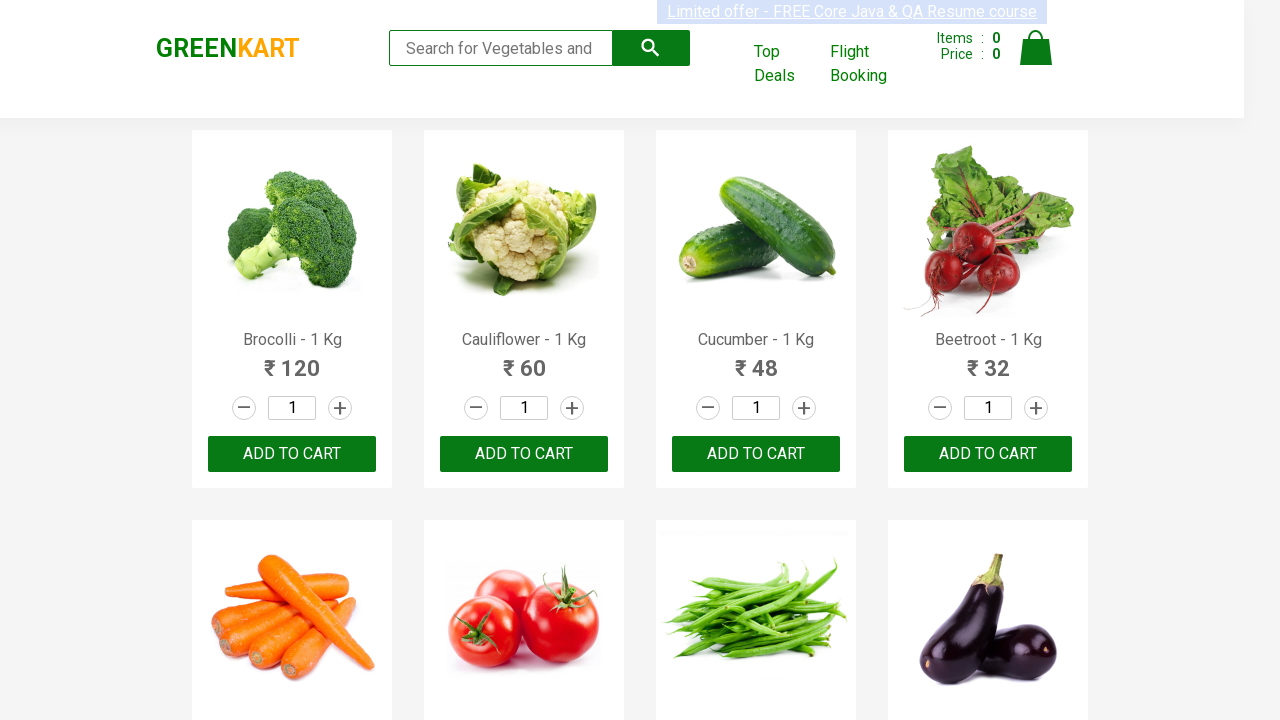

Filled search field with 'ca' to search for products on .search-keyword
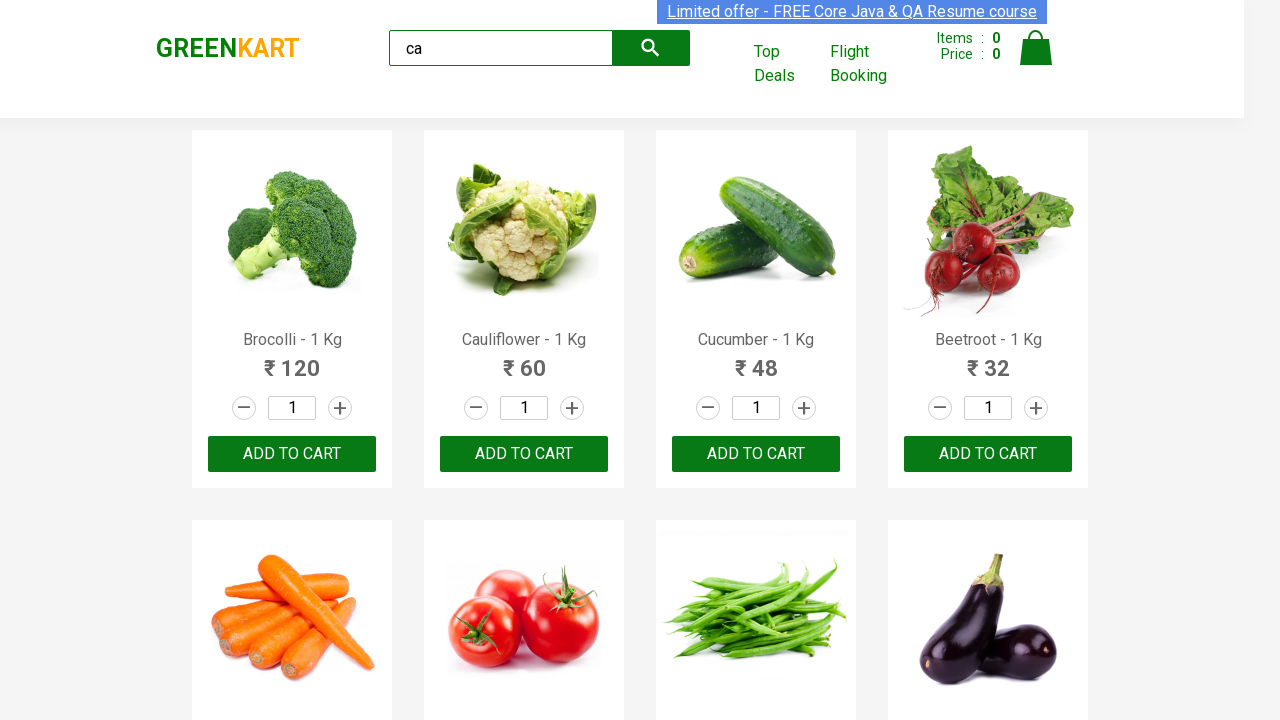

Waited 2000ms for products to load
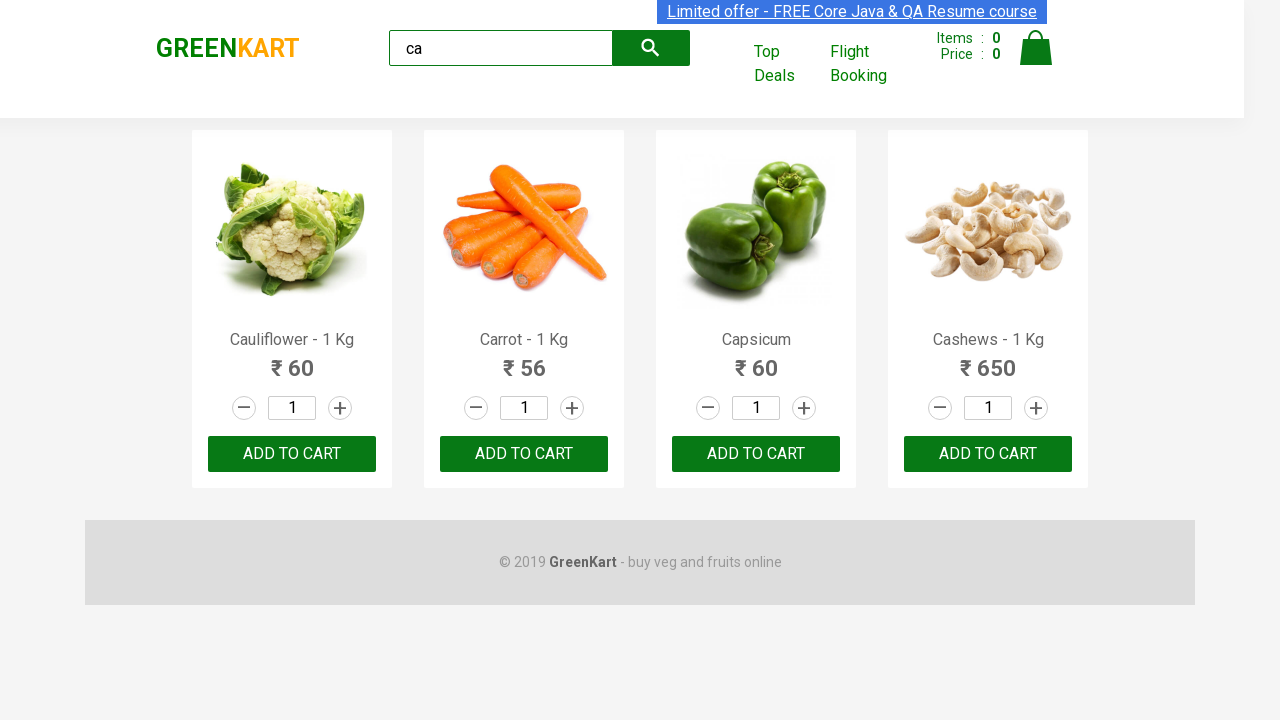

Retrieved all product elements from the page
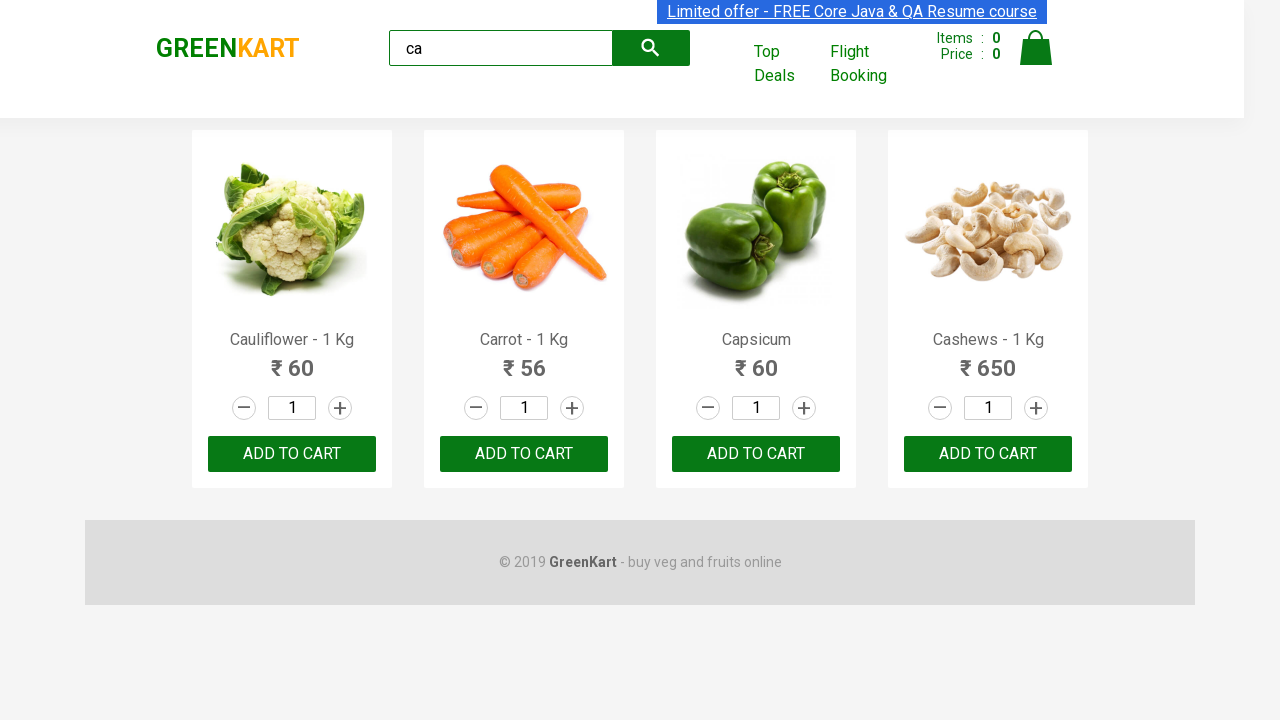

Retrieved product name: Cauliflower - 1 Kg
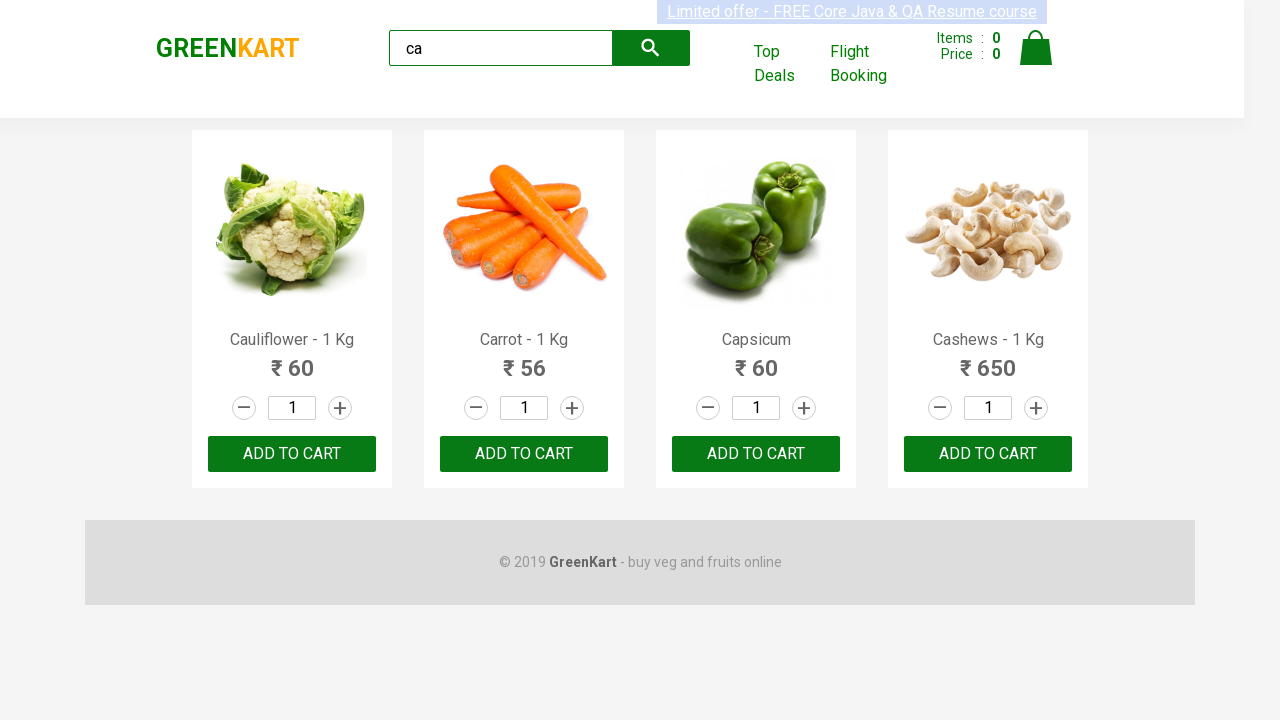

Retrieved product name: Carrot - 1 Kg
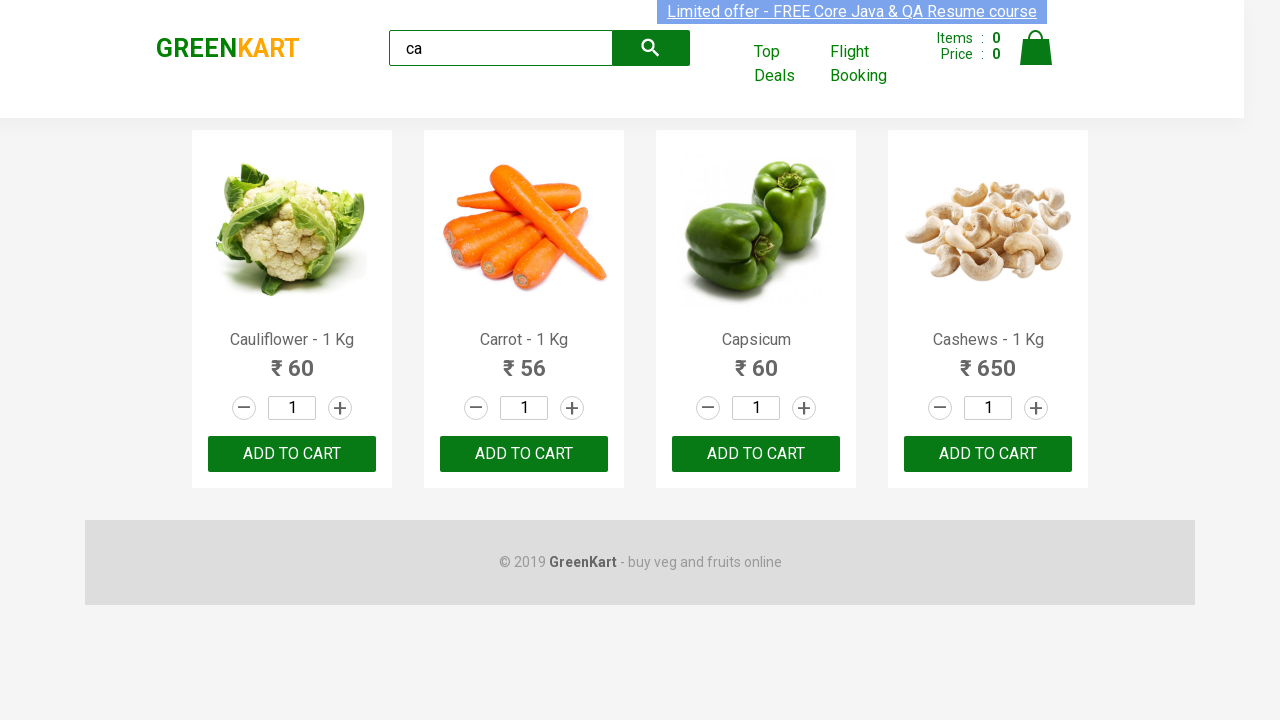

Retrieved product name: Capsicum
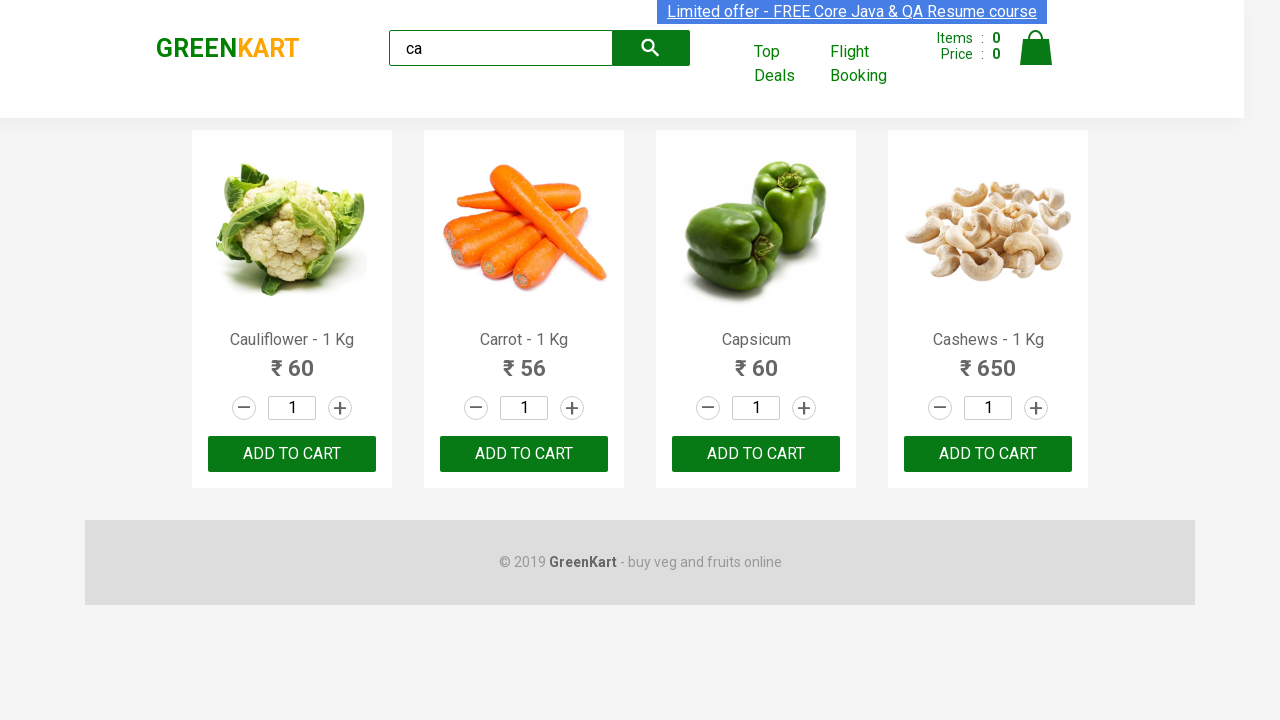

Retrieved product name: Cashews - 1 Kg
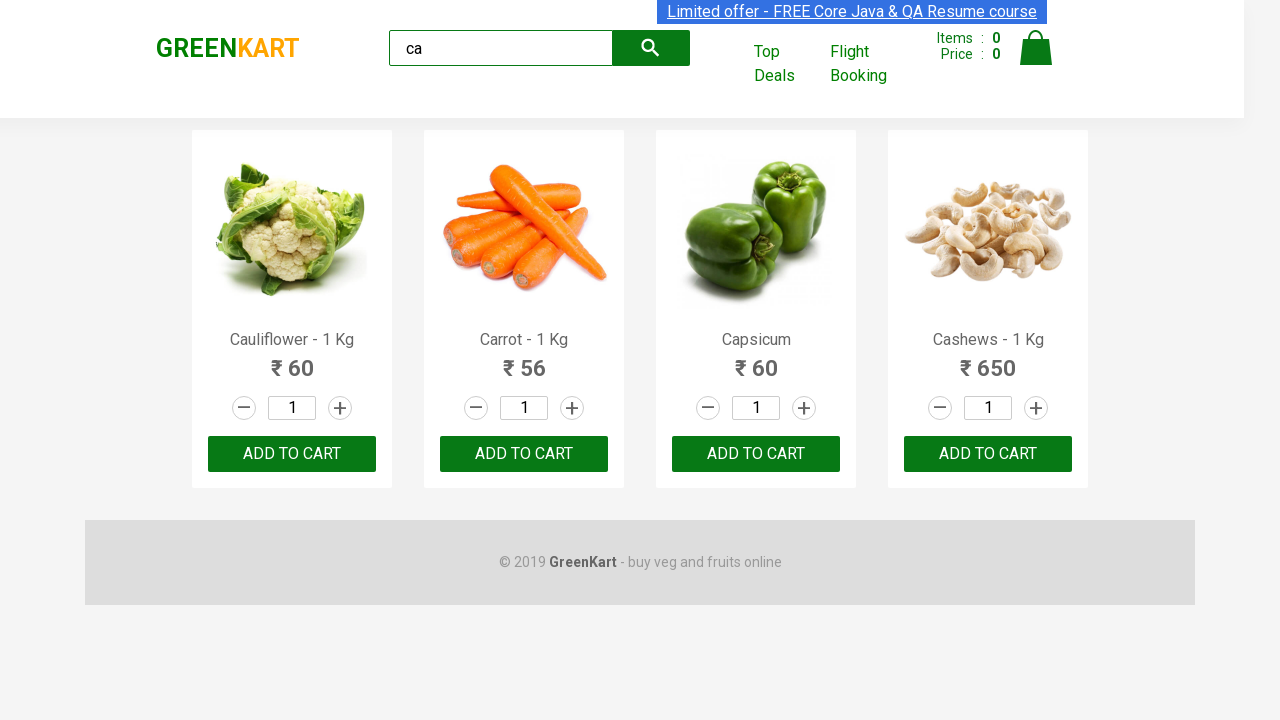

Found Cashews product and clicked 'Add to cart' button at (988, 454) on .products .product >> nth=3 >> button
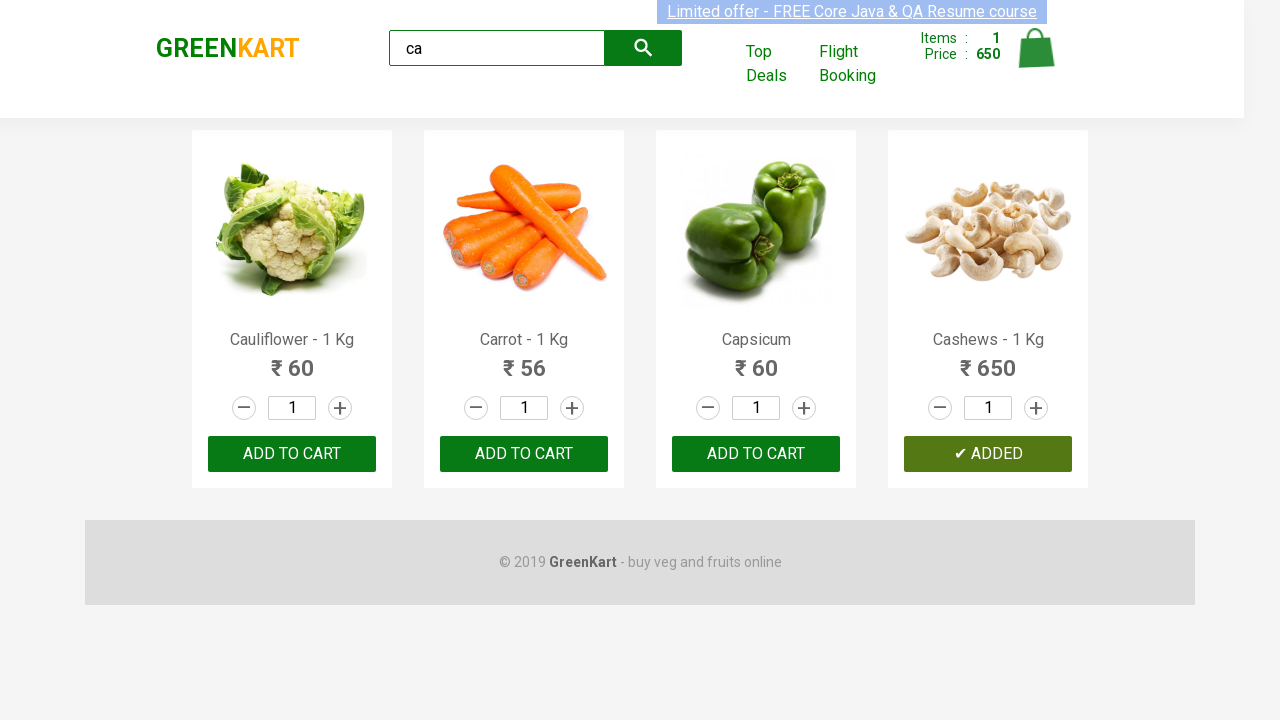

Clicked on cart icon to view cart at (1036, 59) on .cart-icon
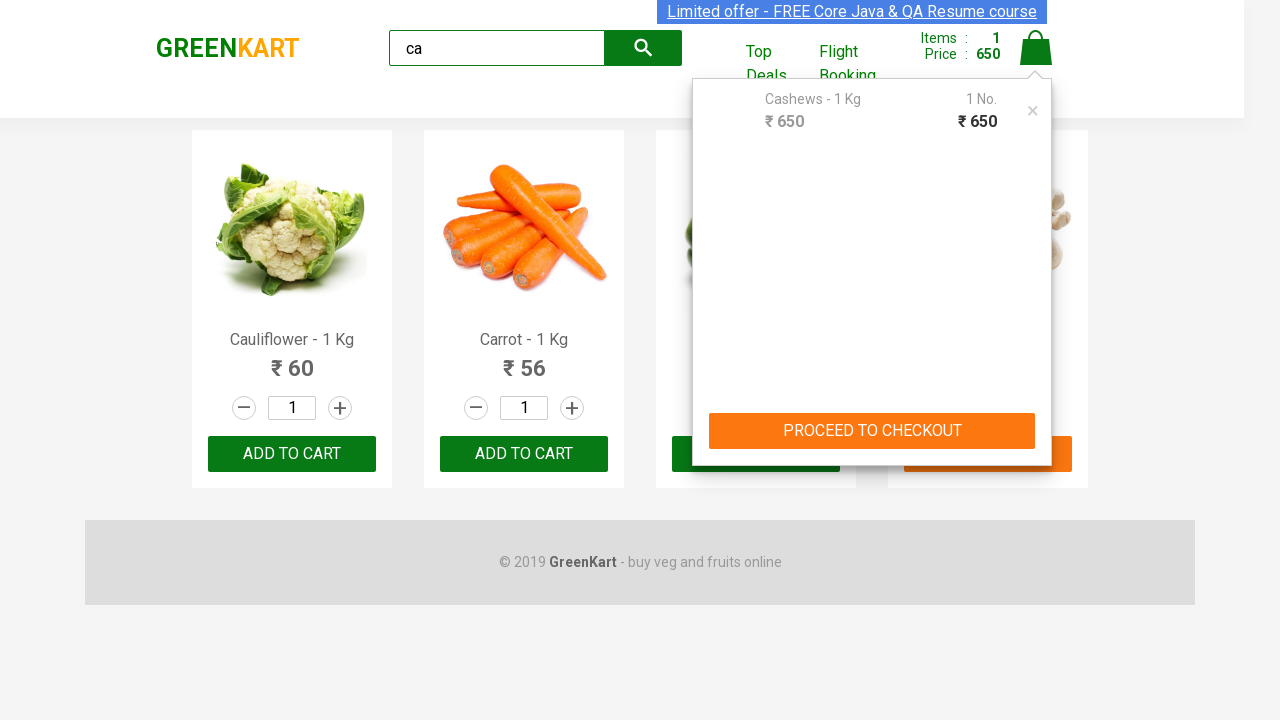

Clicked 'PROCEED TO CHECKOUT' button at (872, 431) on text=PROCEED TO CHECKOUT
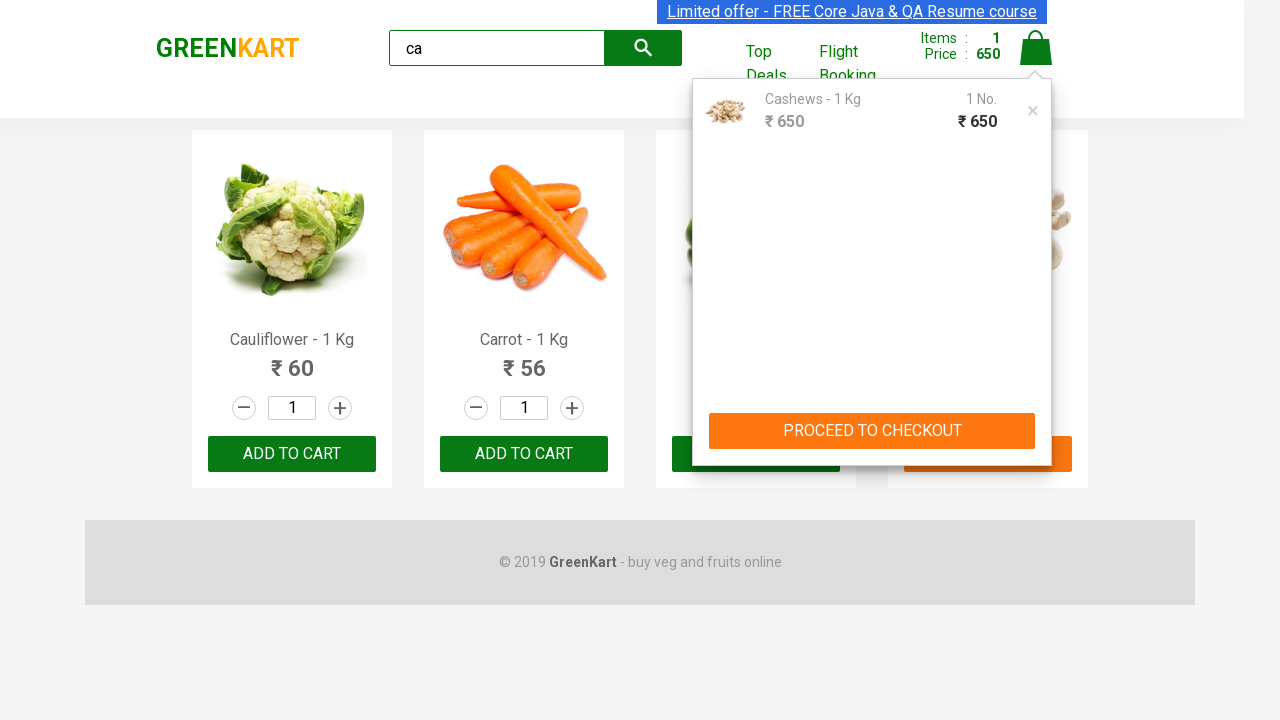

Clicked 'Place Order' button to complete checkout at (1036, 420) on text=Place Order
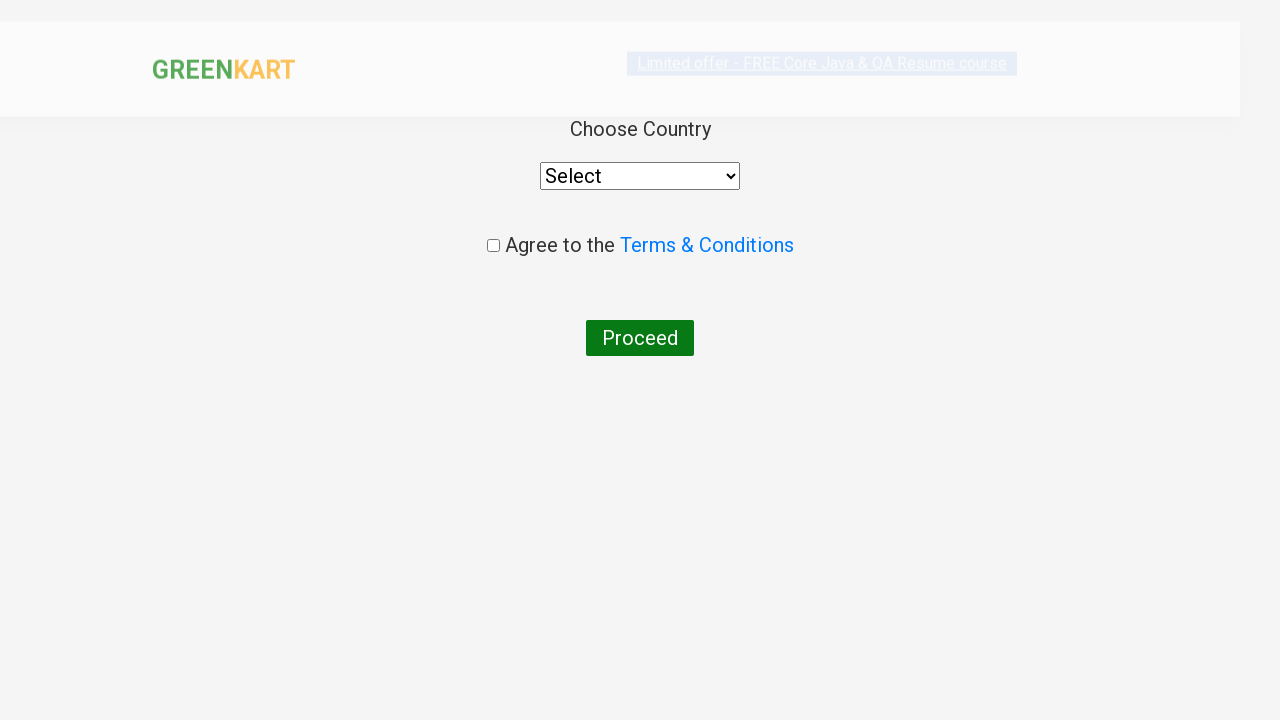

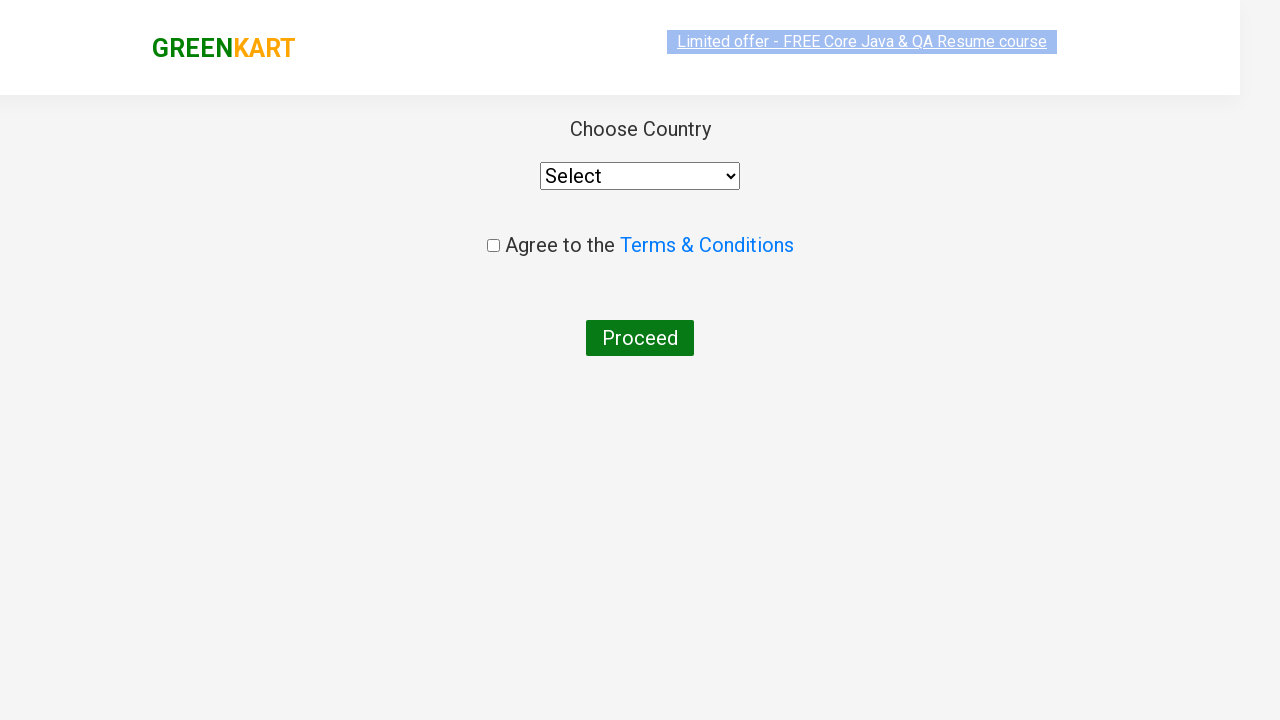